Navigates to Travelex website and resizes the browser window to test responsive behavior

Starting URL: https://www.travelex.co.uk

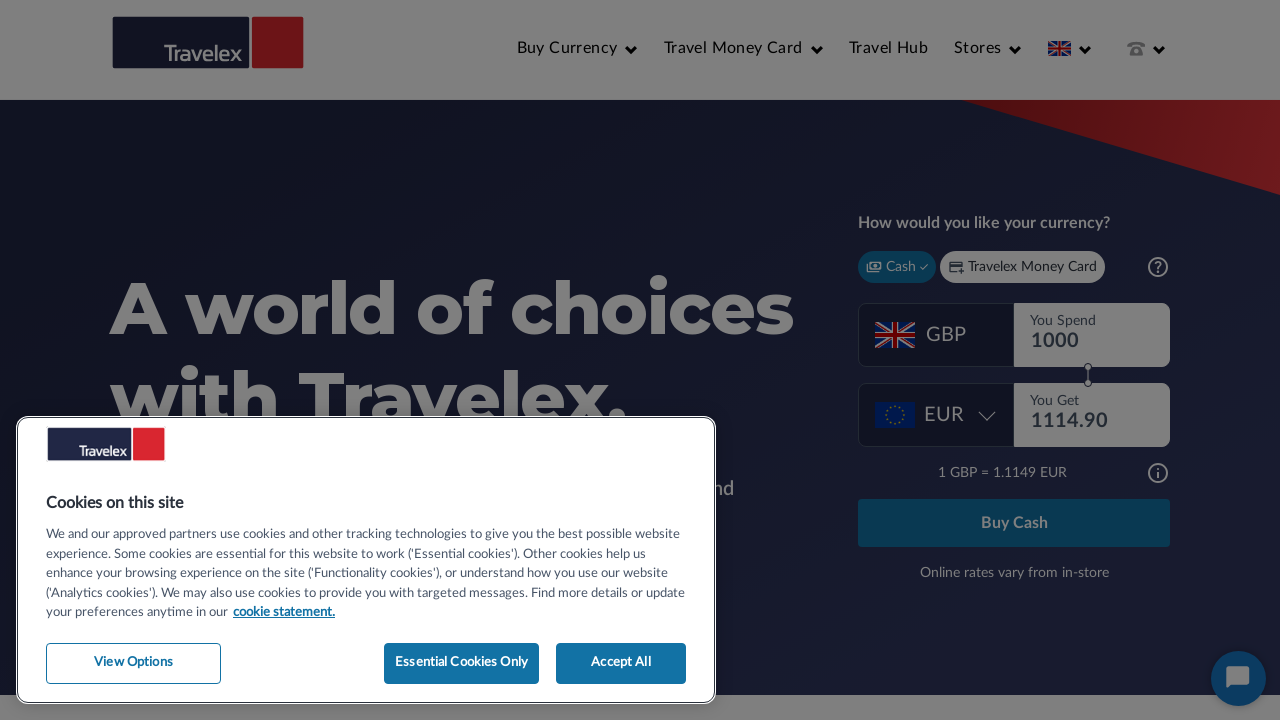

Set browser viewport to 550x600 pixels
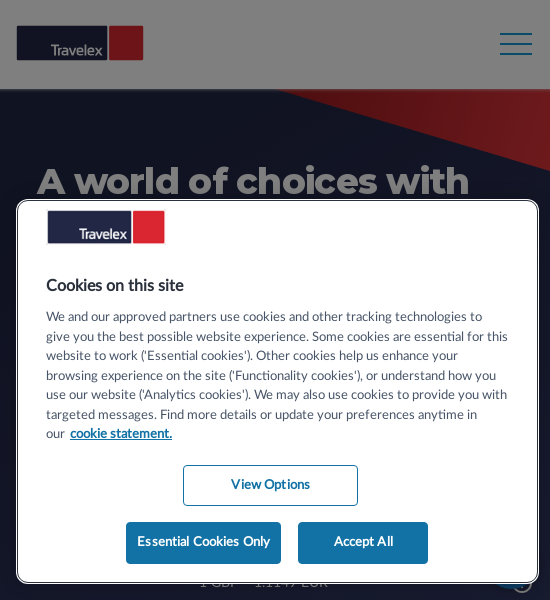

Page adjusted to new viewport size (domcontentloaded)
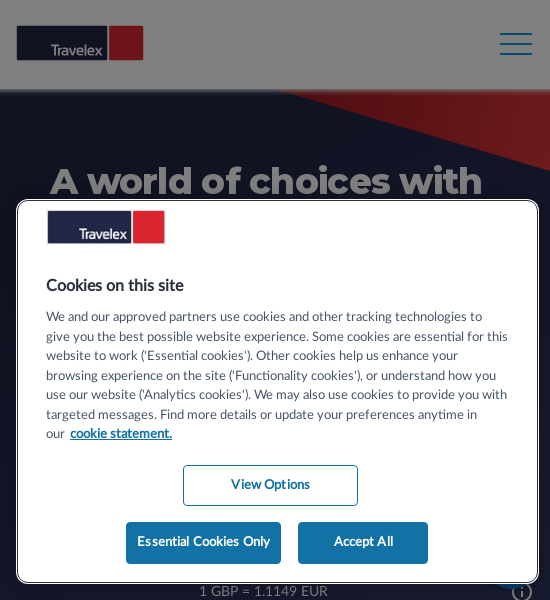

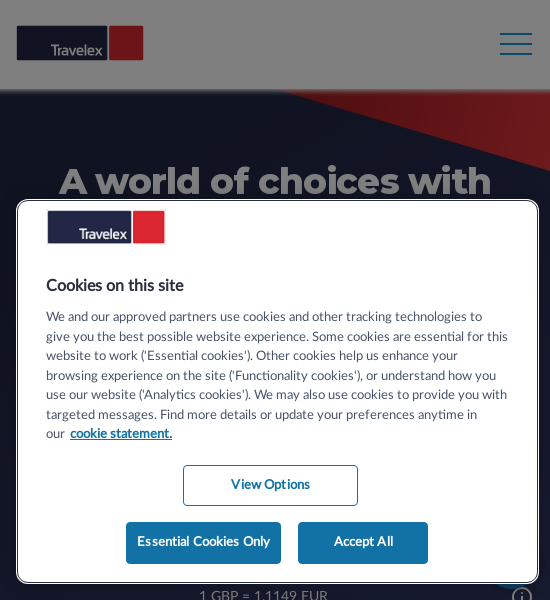